Tests dynamic content loading by clicking a Start button and waiting for a hidden element to become visible

Starting URL: https://the-internet.herokuapp.com/dynamic_loading/1

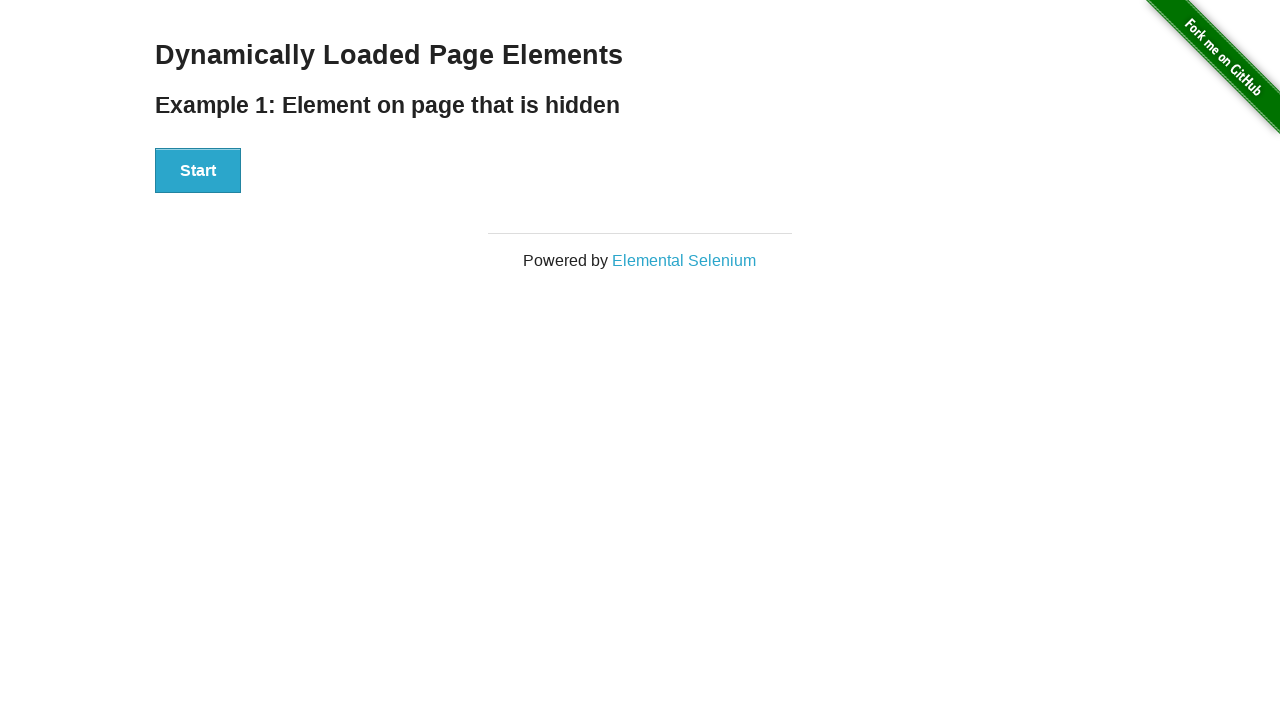

Clicked Start button to trigger dynamic content loading at (198, 171) on xpath=//button[text()='Start']
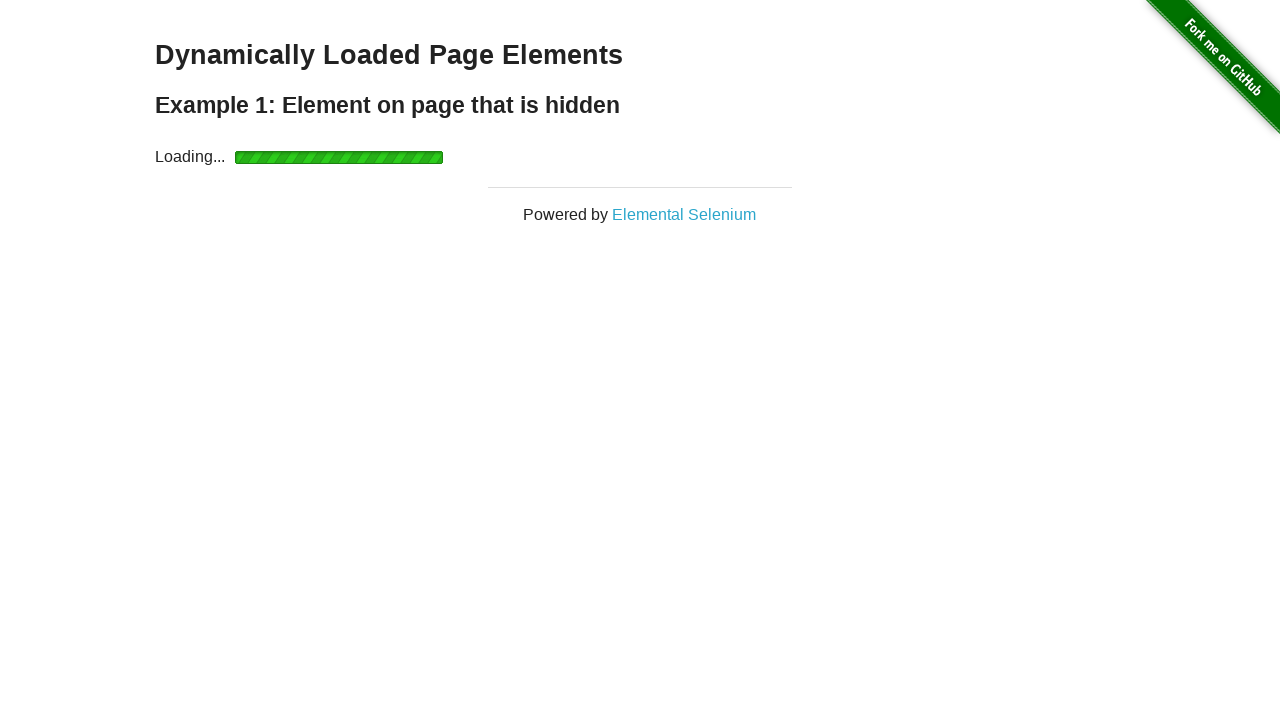

Waited for 'Hello World!' header to become visible
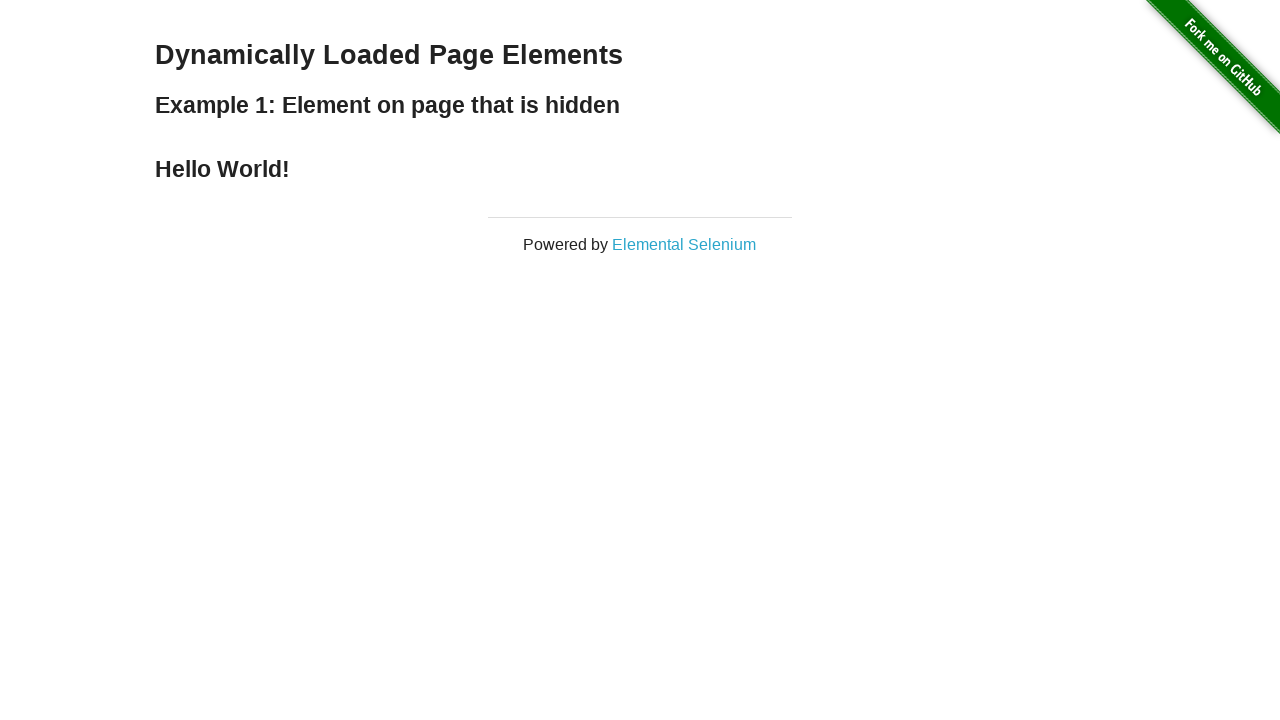

Retrieved header text: 'Hello World!'
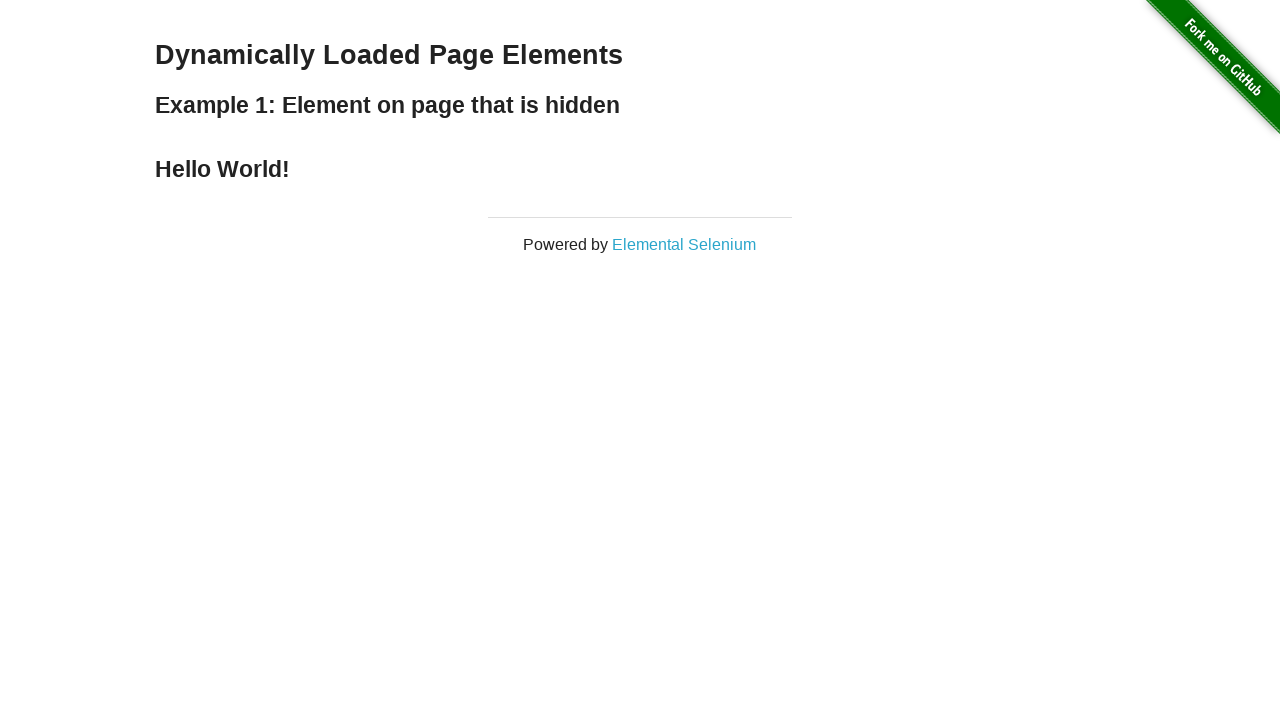

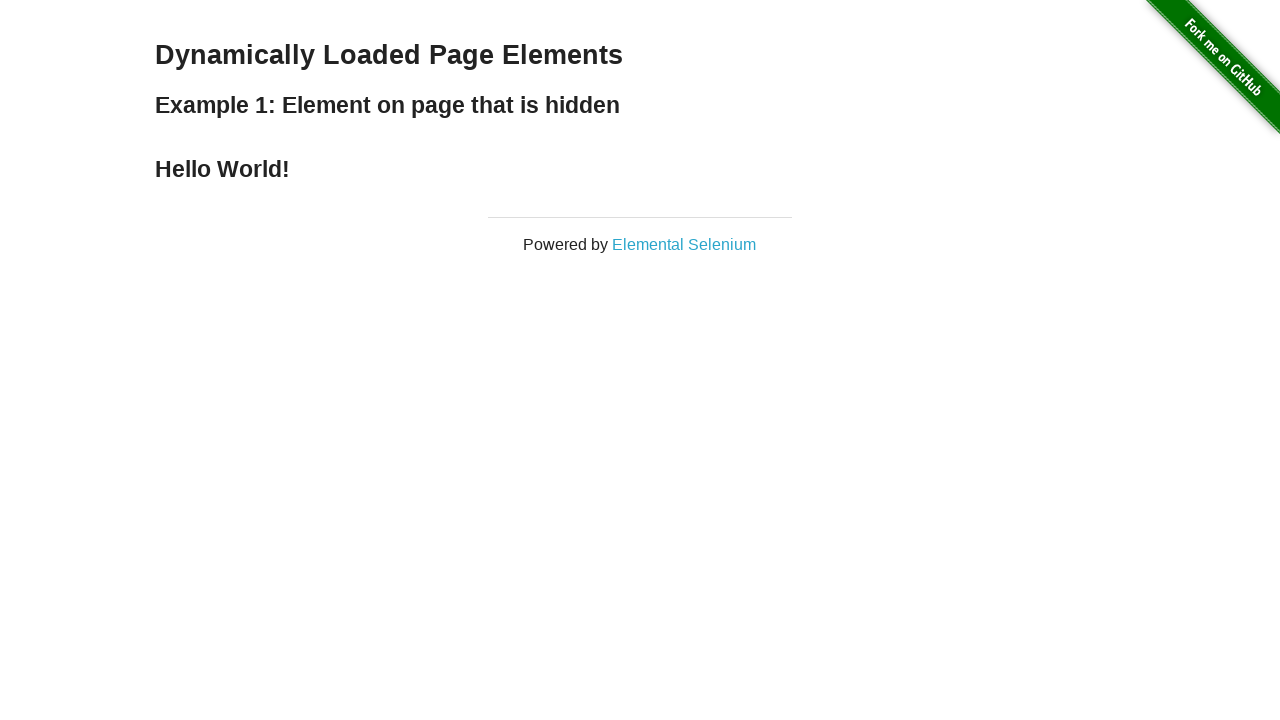